Tests that the "Clear completed" button displays correct text when there are completed items.

Starting URL: https://demo.playwright.dev/todomvc

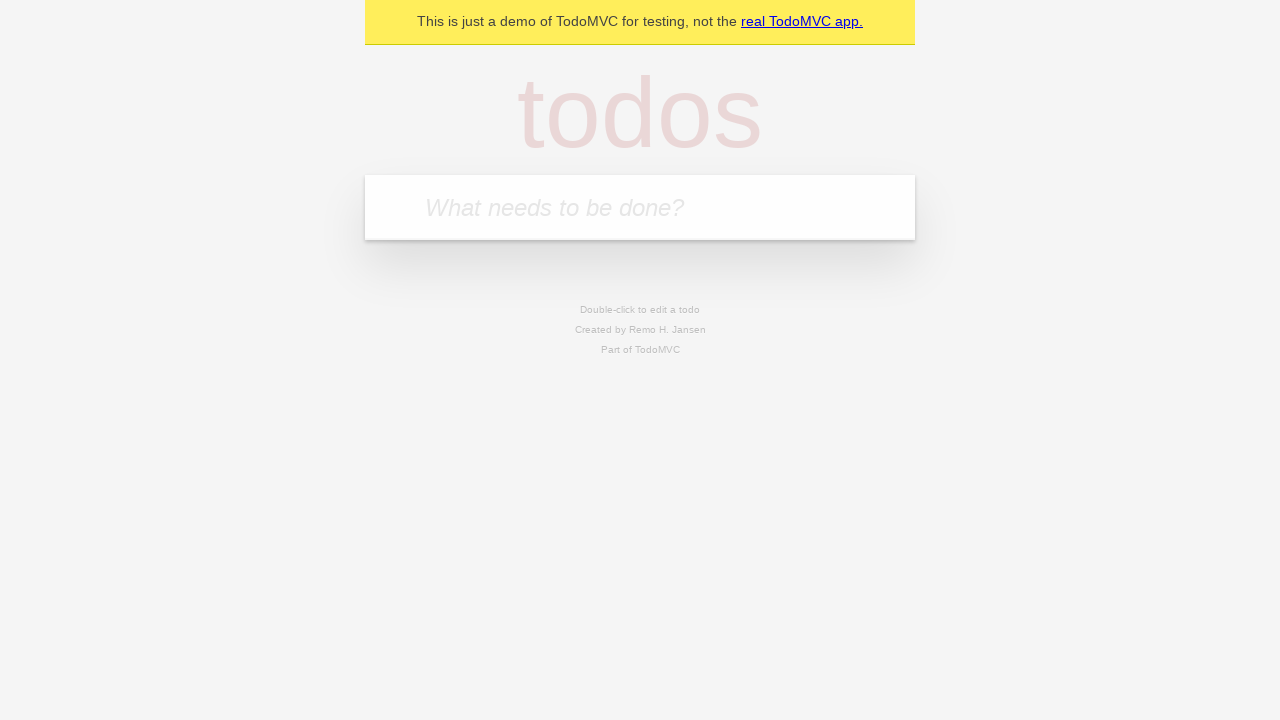

Located the 'What needs to be done?' input field
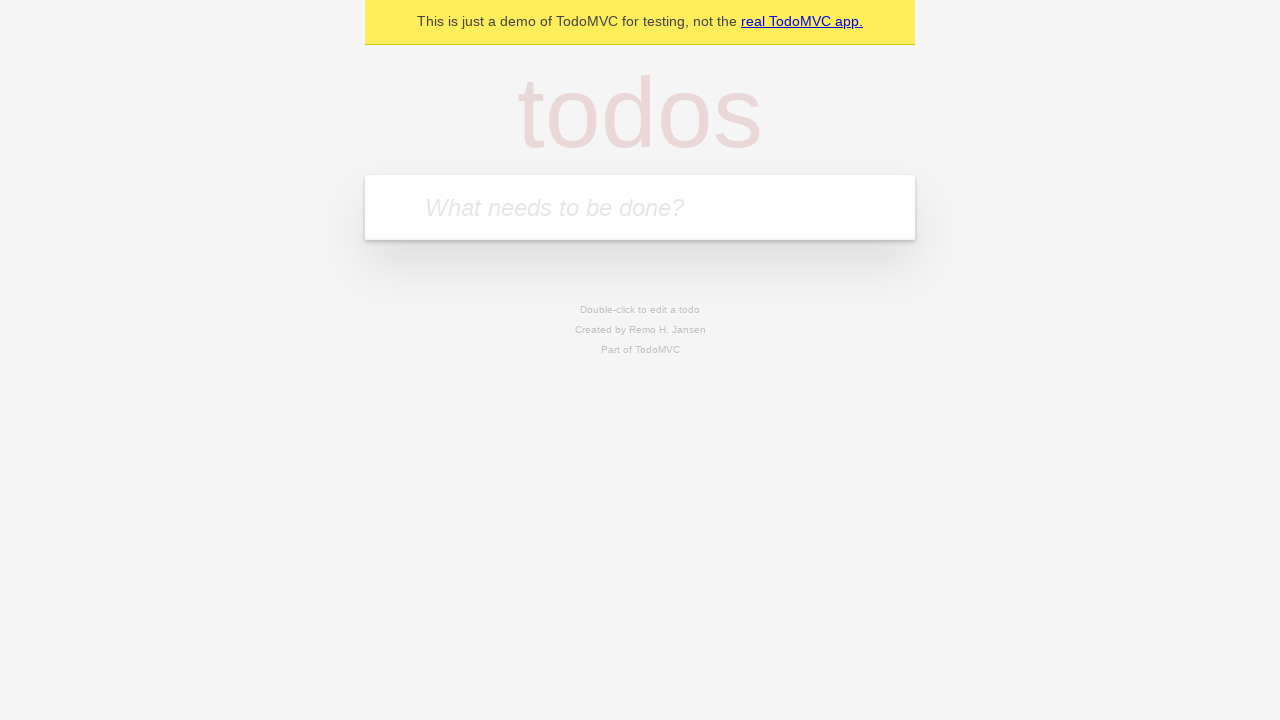

Filled todo input with 'buy some cheese' on internal:attr=[placeholder="What needs to be done?"i]
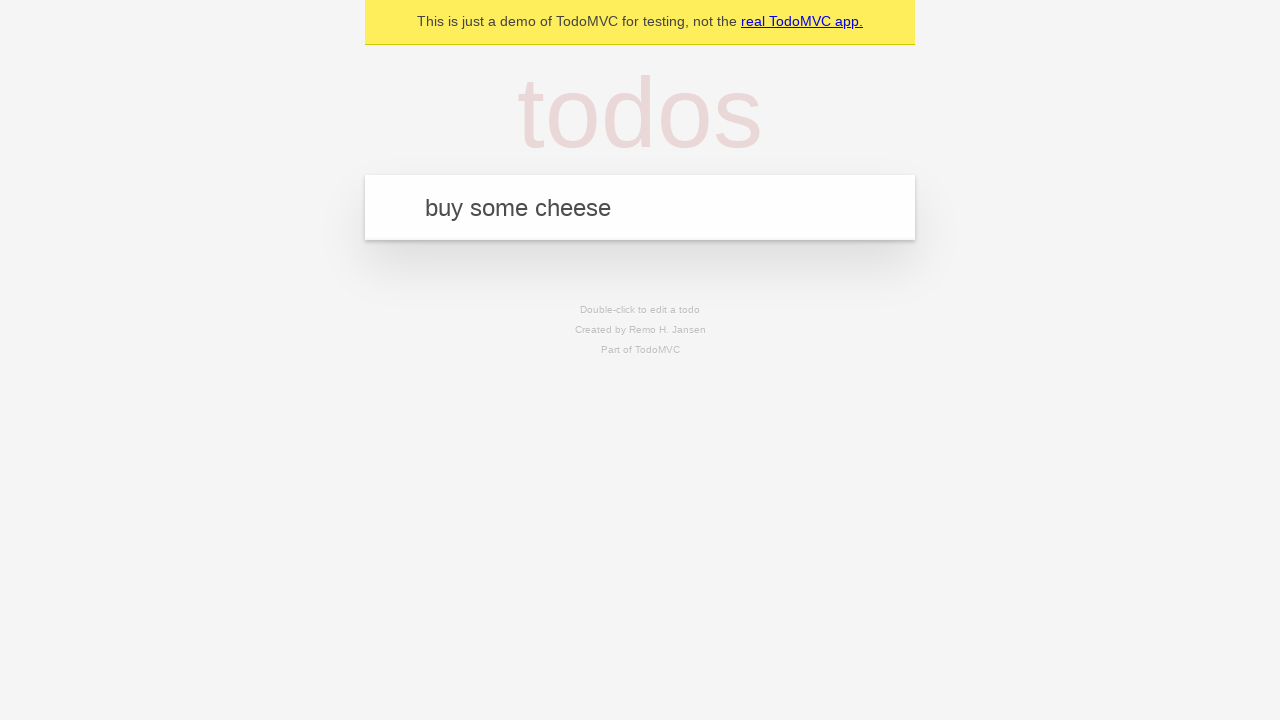

Pressed Enter to add 'buy some cheese' to the todo list on internal:attr=[placeholder="What needs to be done?"i]
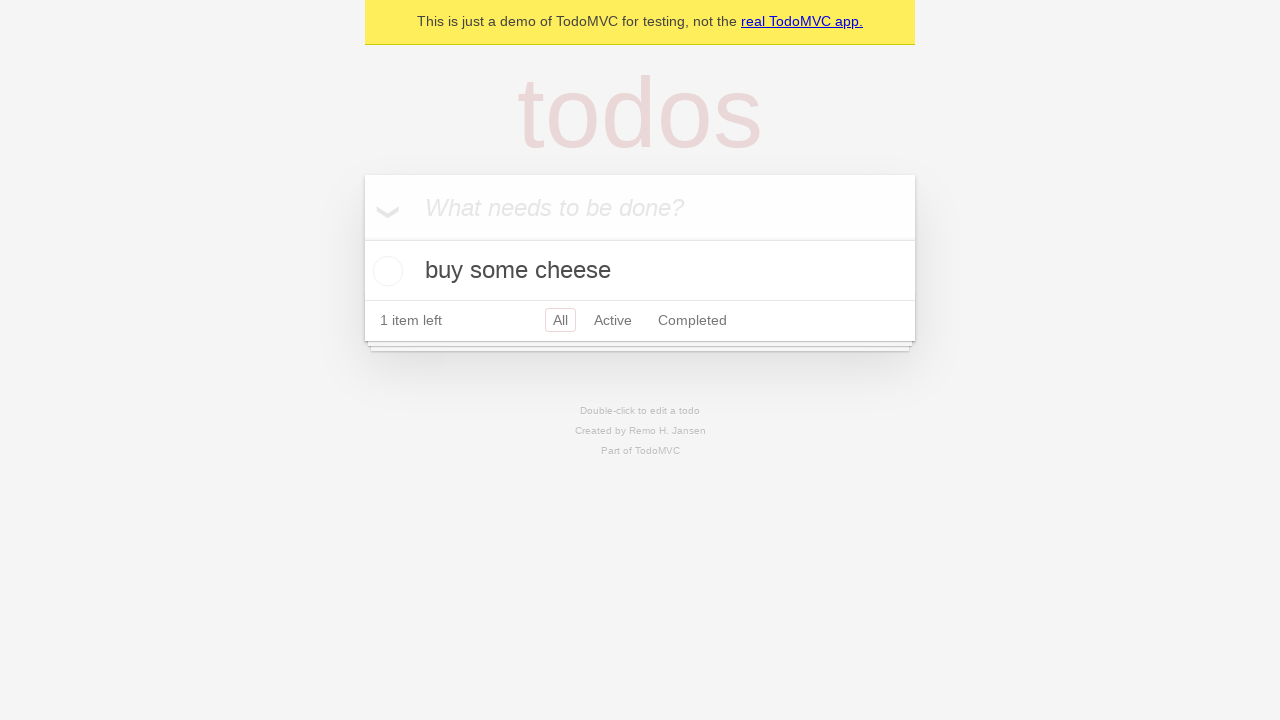

Filled todo input with 'feed the cat' on internal:attr=[placeholder="What needs to be done?"i]
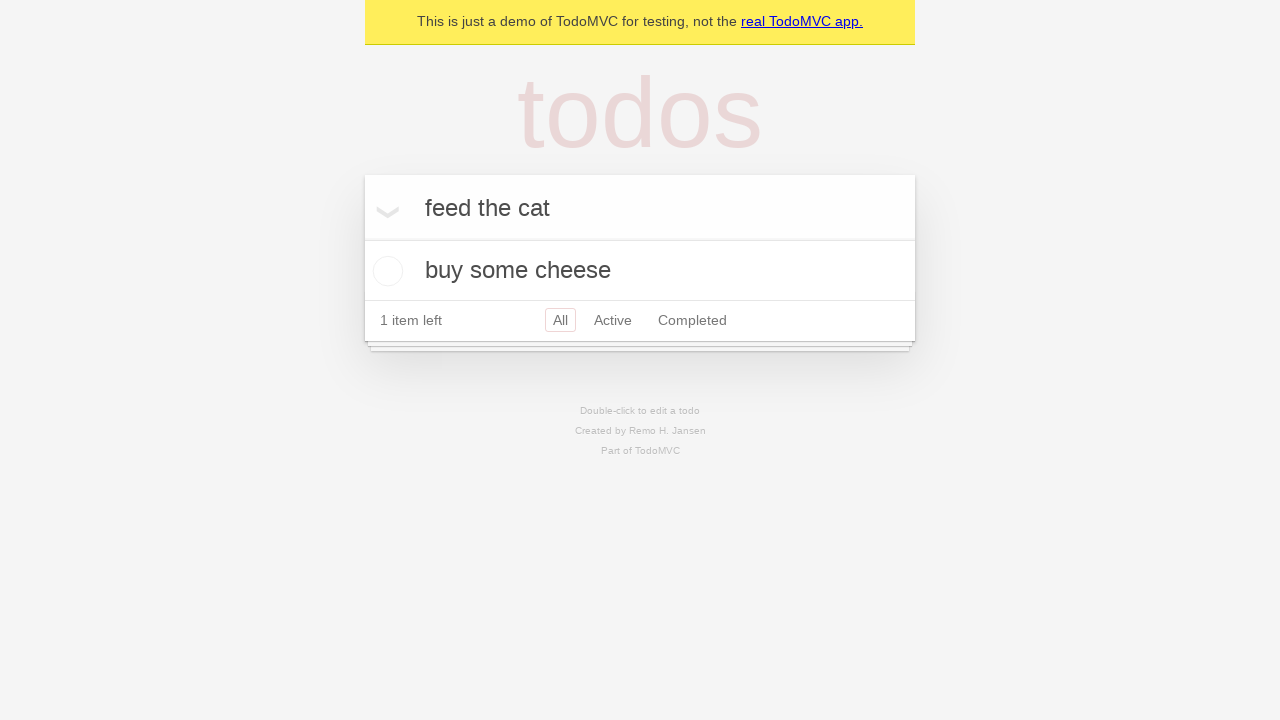

Pressed Enter to add 'feed the cat' to the todo list on internal:attr=[placeholder="What needs to be done?"i]
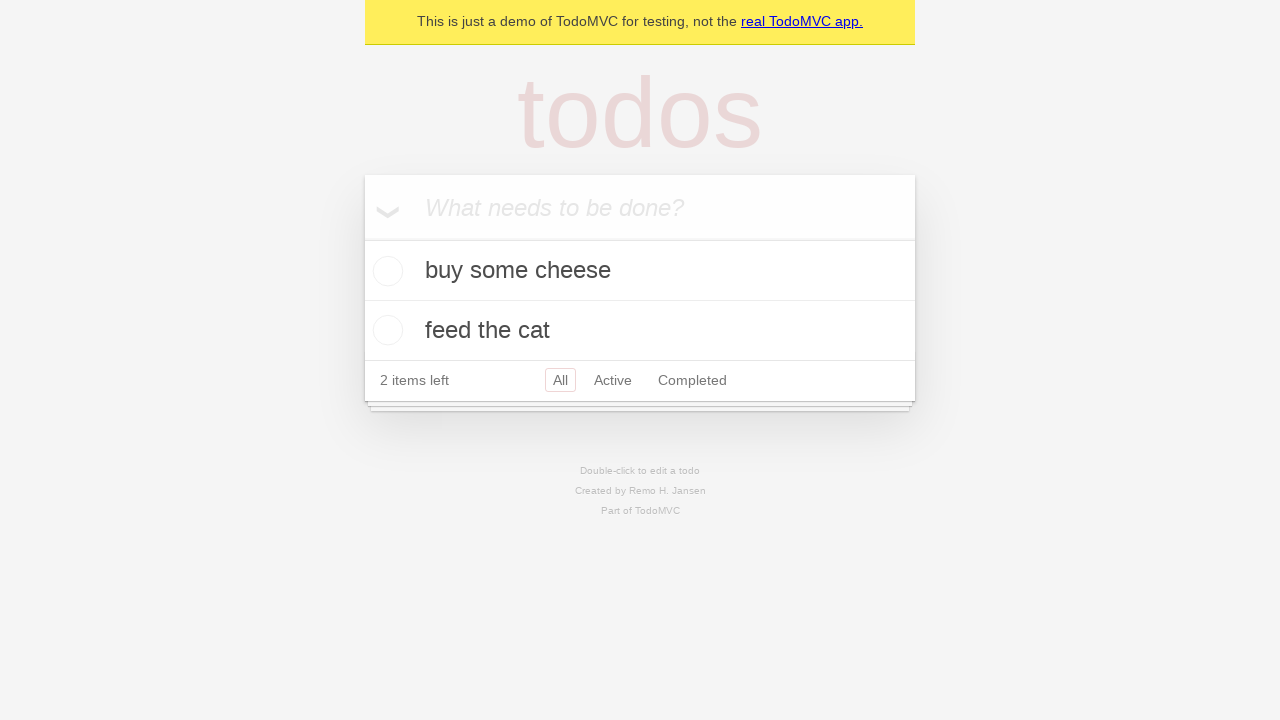

Filled todo input with 'book a doctors appointment' on internal:attr=[placeholder="What needs to be done?"i]
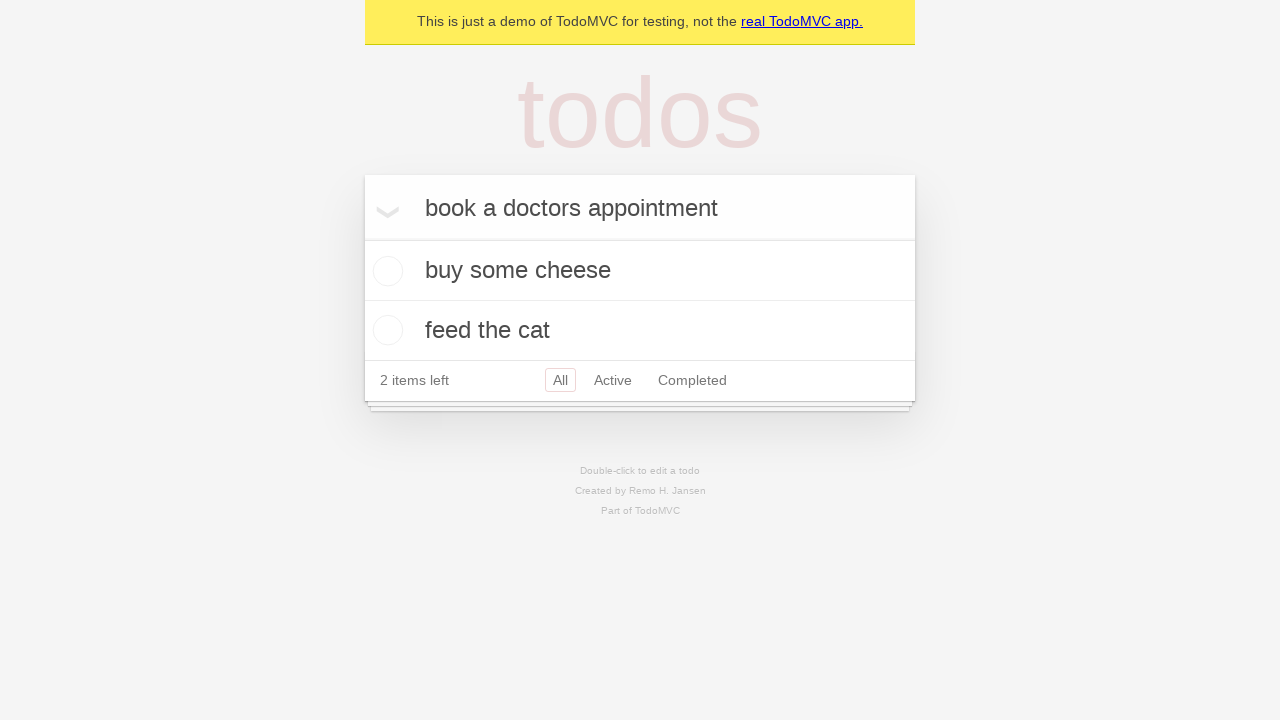

Pressed Enter to add 'book a doctors appointment' to the todo list on internal:attr=[placeholder="What needs to be done?"i]
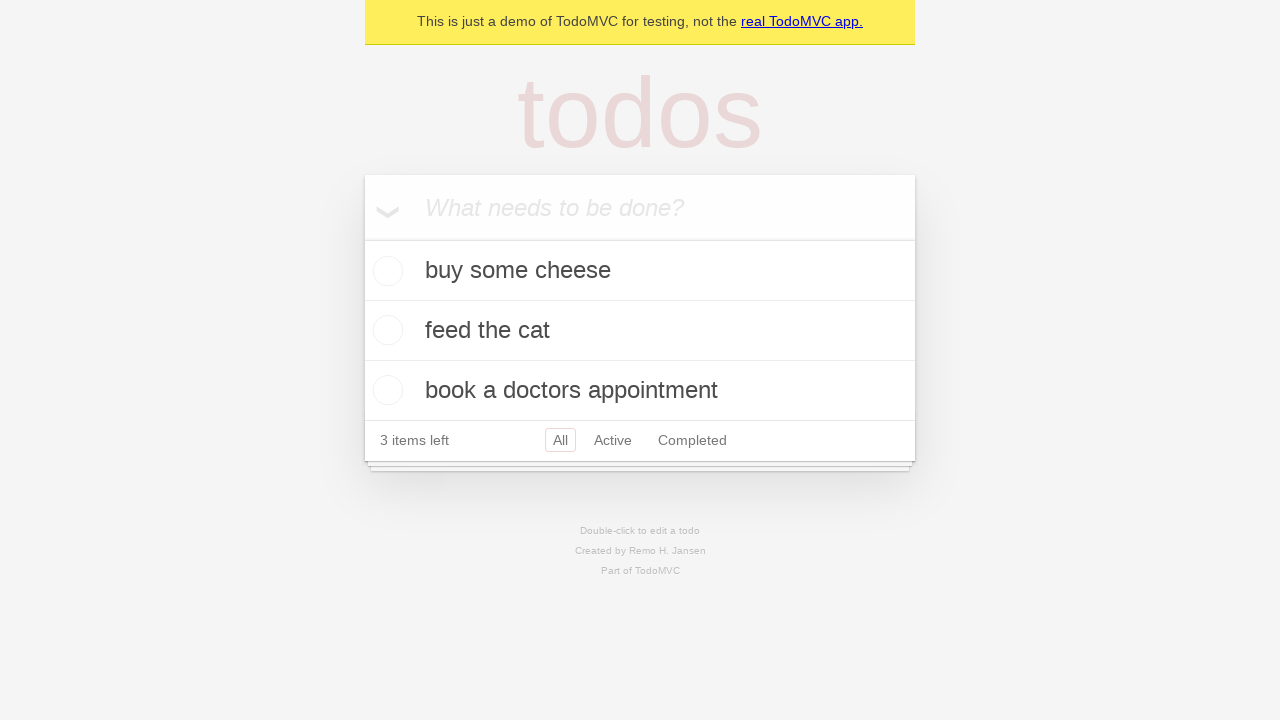

Checked the first todo item as completed at (385, 271) on .todo-list li .toggle >> nth=0
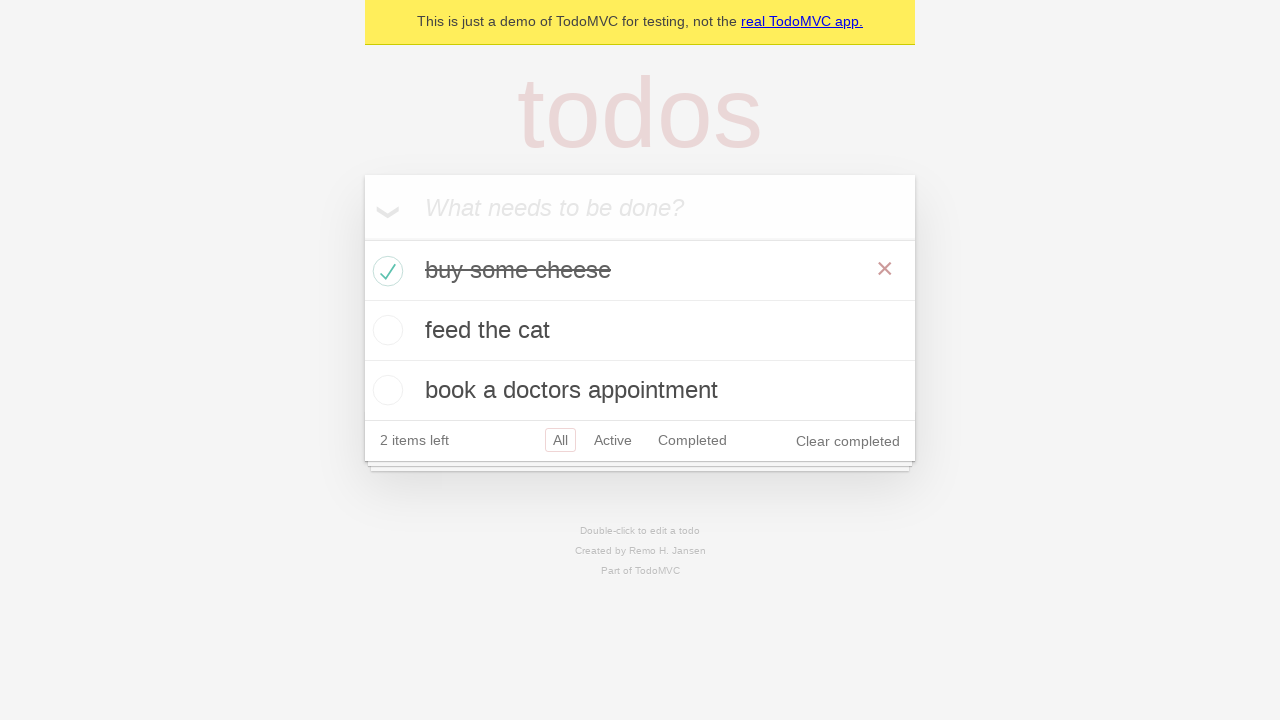

Verified 'Clear completed' button is displayed
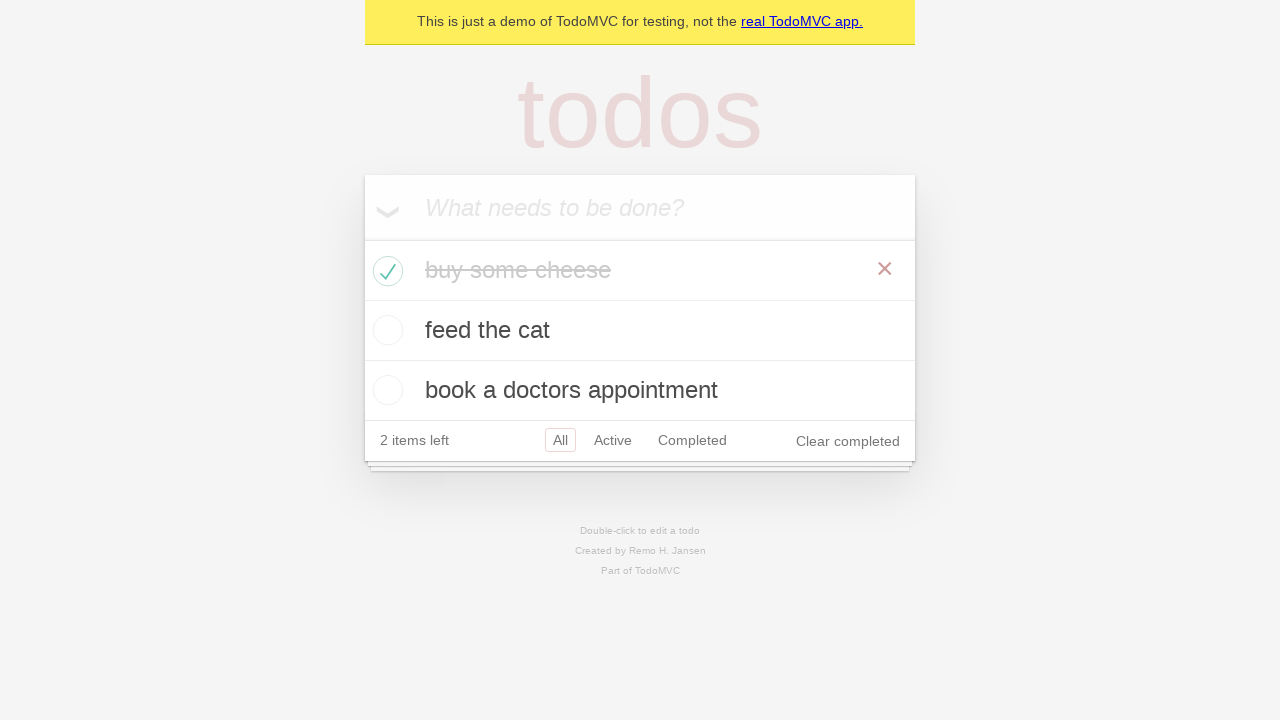

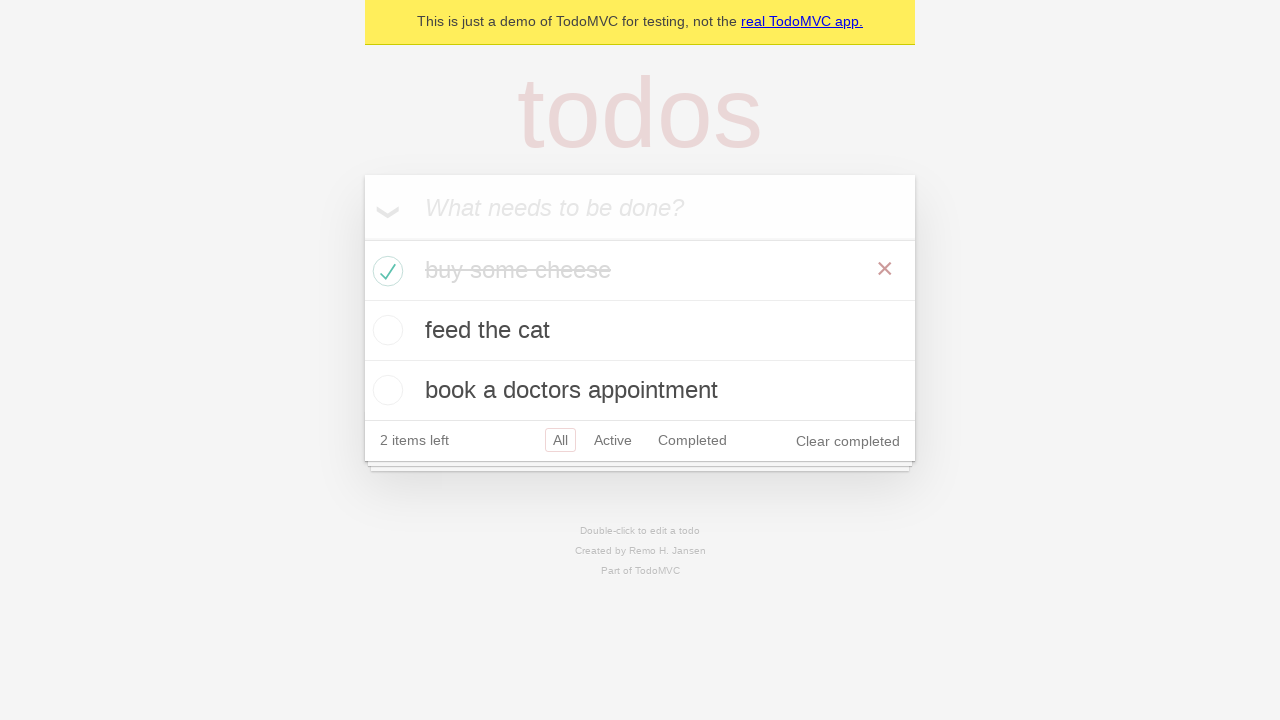